Tests marking all todo items as completed using the toggle all checkbox

Starting URL: https://demo.playwright.dev/todomvc

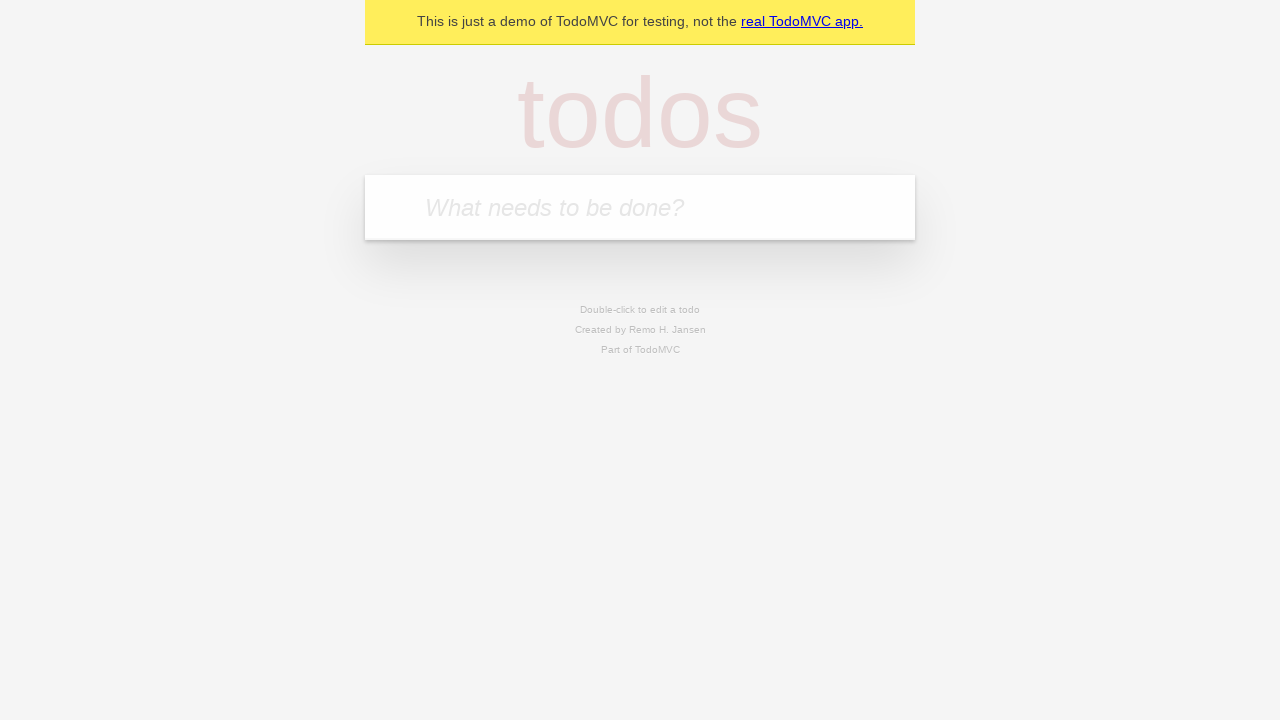

Filled todo input with 'buy some cheese' on internal:attr=[placeholder="What needs to be done?"i]
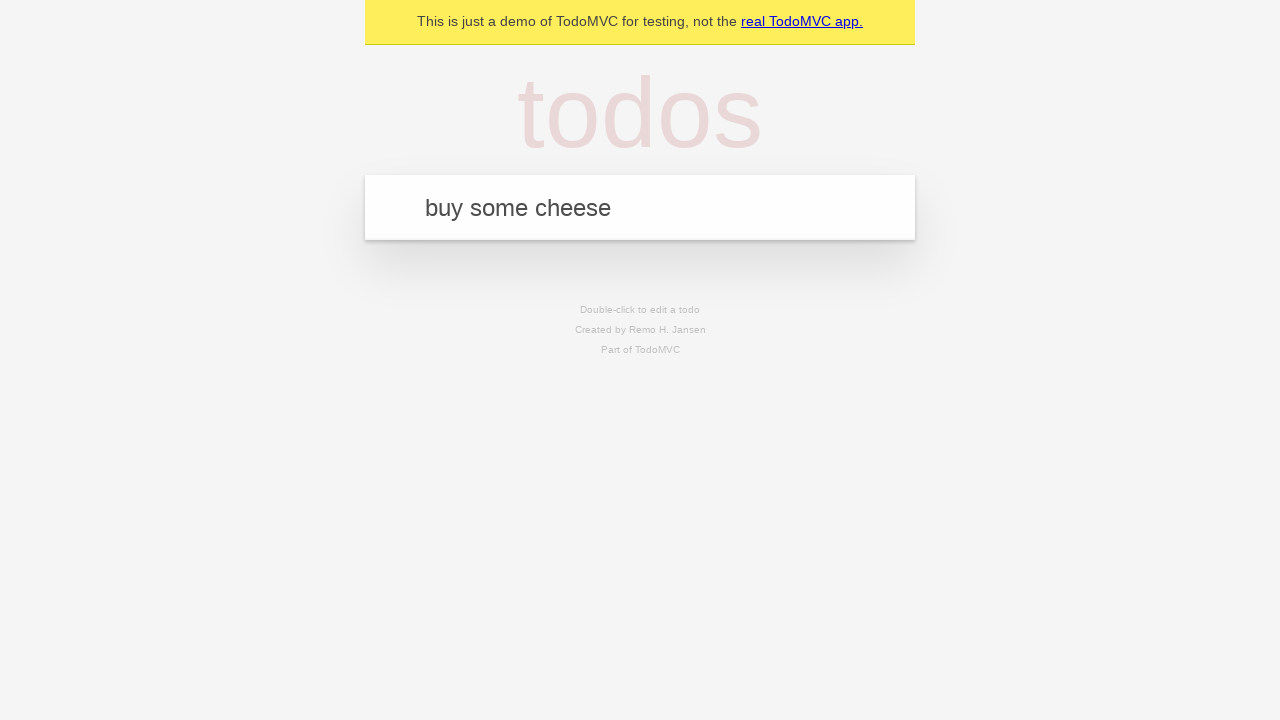

Pressed Enter to add 'buy some cheese' to todo list on internal:attr=[placeholder="What needs to be done?"i]
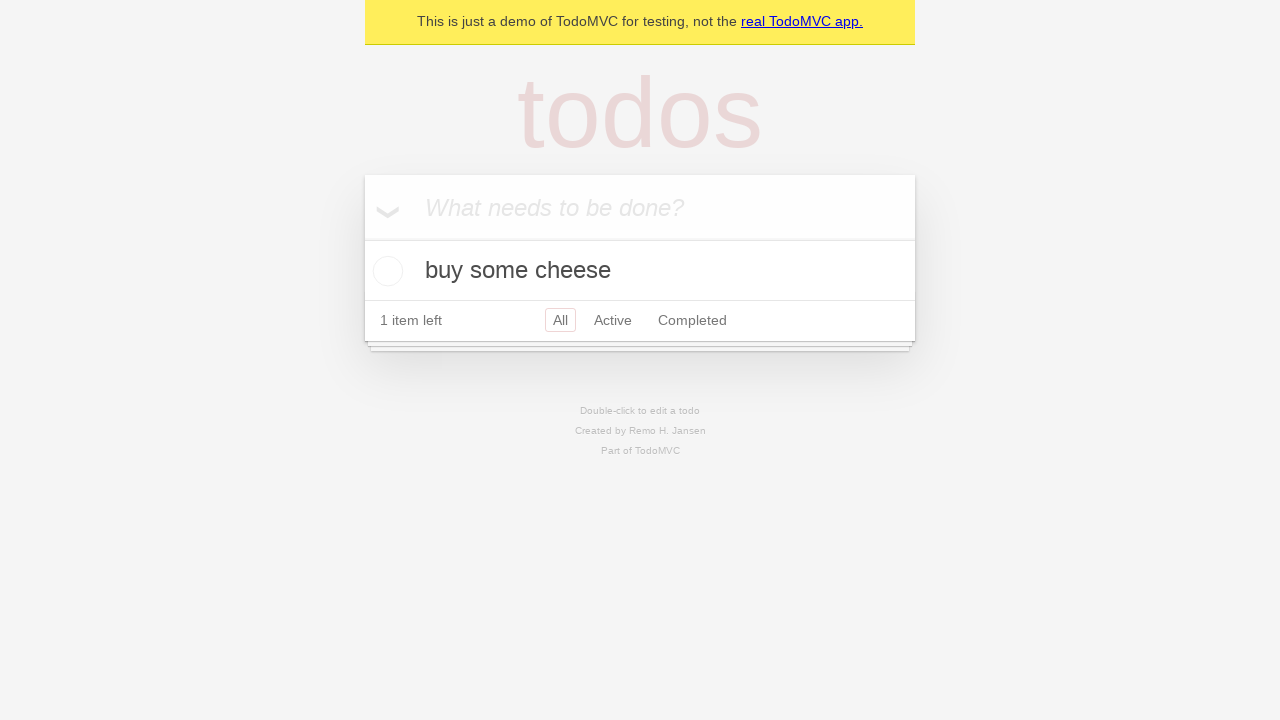

Filled todo input with 'feed the cat' on internal:attr=[placeholder="What needs to be done?"i]
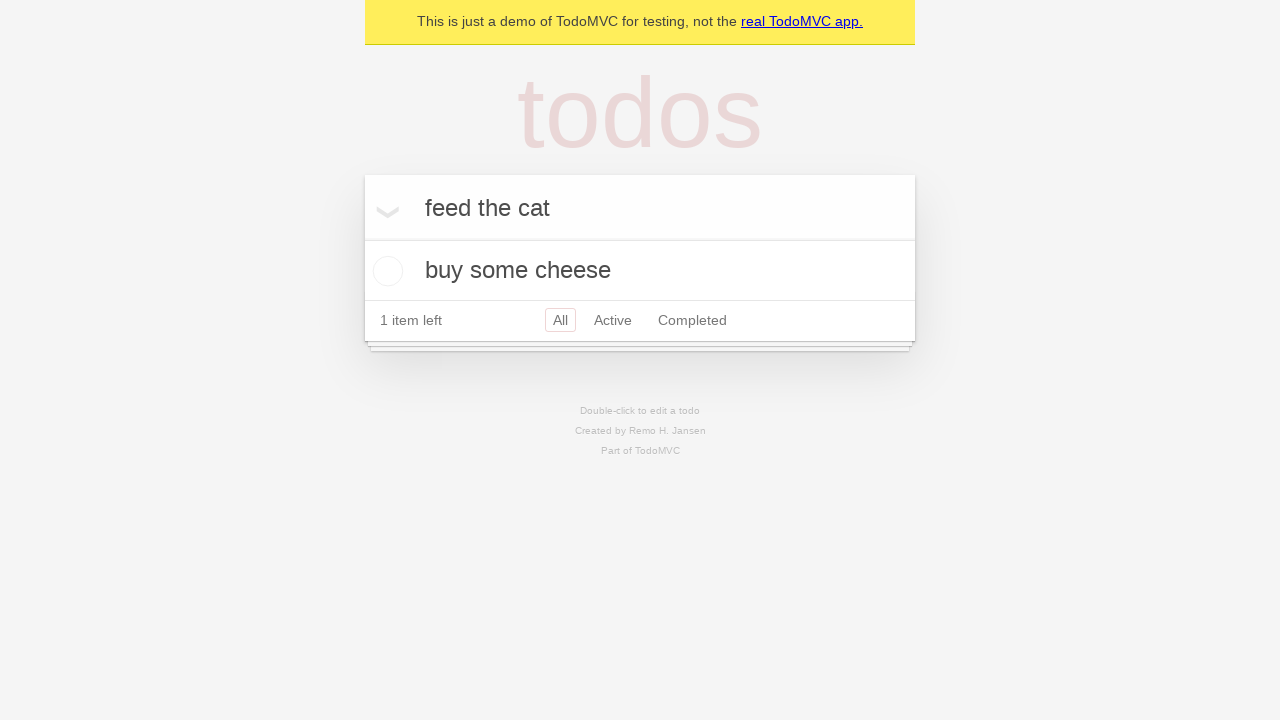

Pressed Enter to add 'feed the cat' to todo list on internal:attr=[placeholder="What needs to be done?"i]
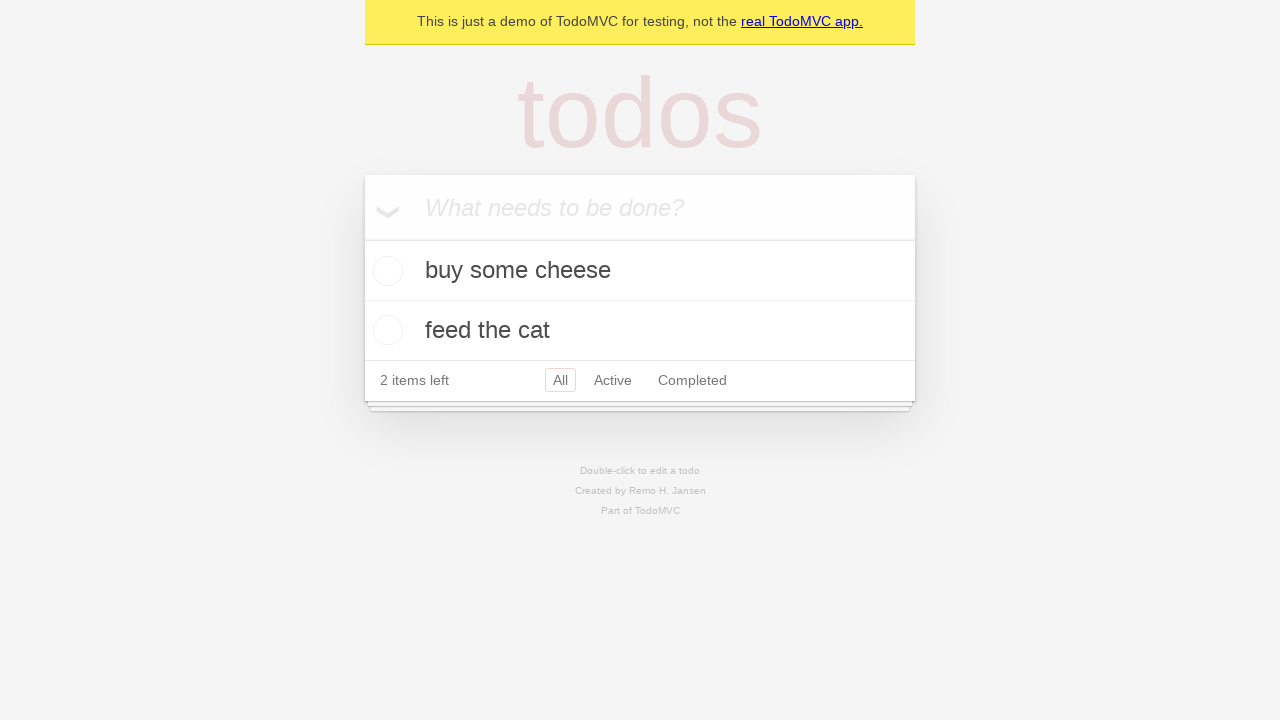

Filled todo input with 'book a doctors appointment' on internal:attr=[placeholder="What needs to be done?"i]
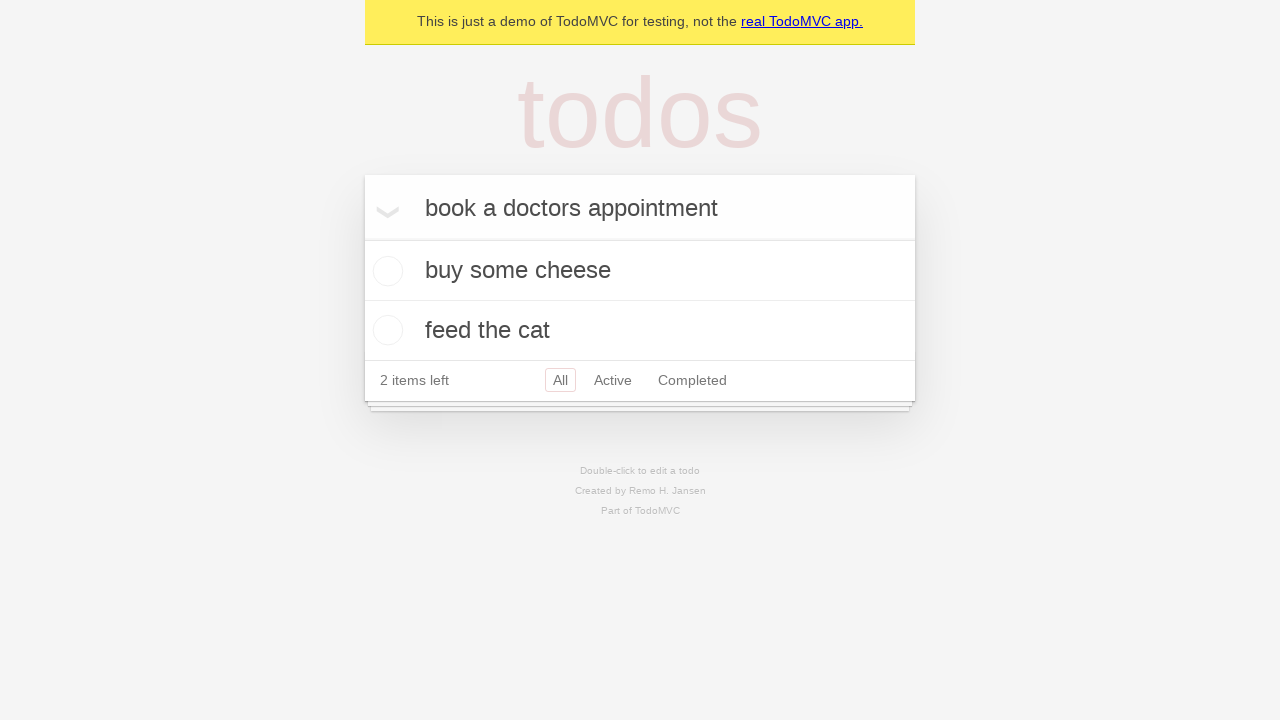

Pressed Enter to add 'book a doctors appointment' to todo list on internal:attr=[placeholder="What needs to be done?"i]
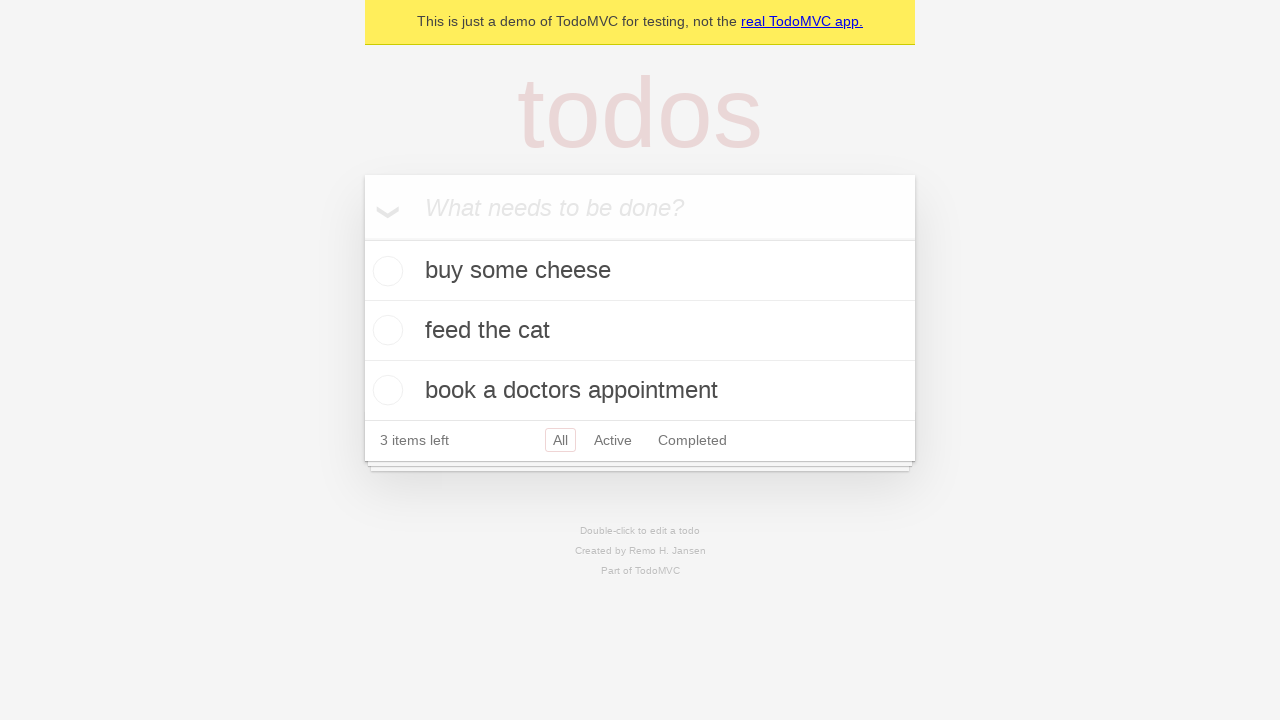

Filled todo input with 'test report showing' on internal:attr=[placeholder="What needs to be done?"i]
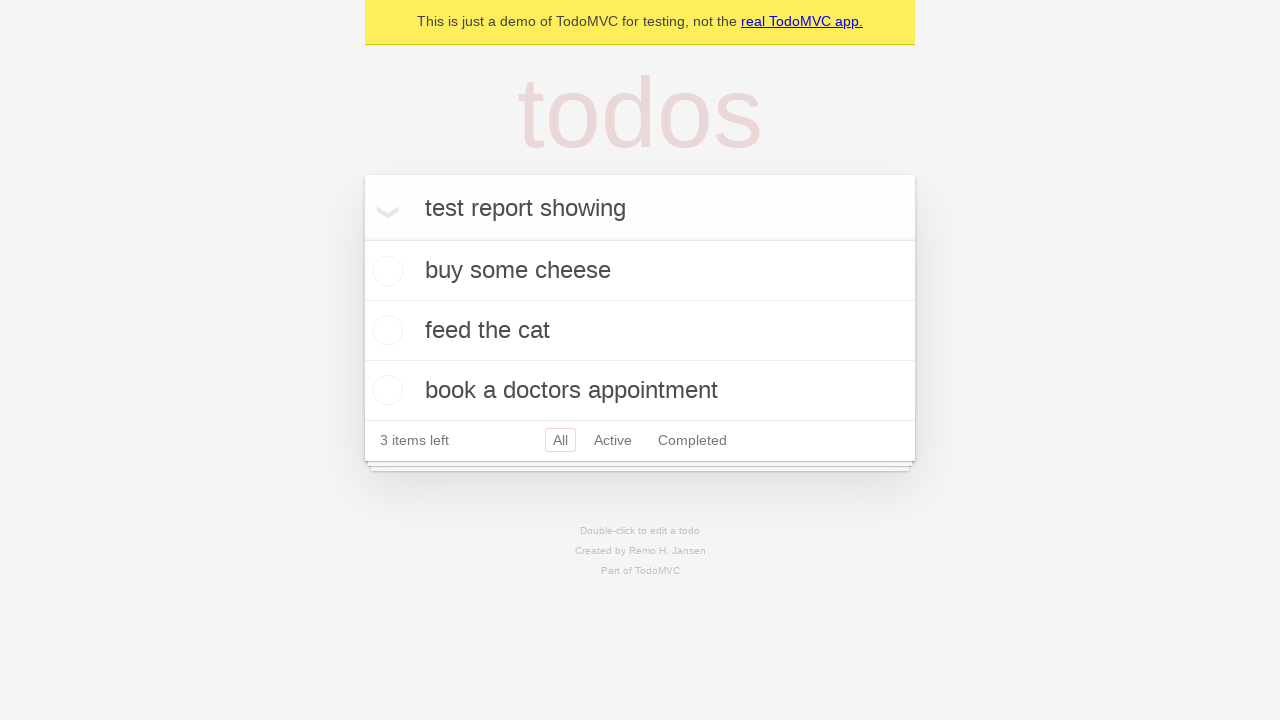

Pressed Enter to add 'test report showing' to todo list on internal:attr=[placeholder="What needs to be done?"i]
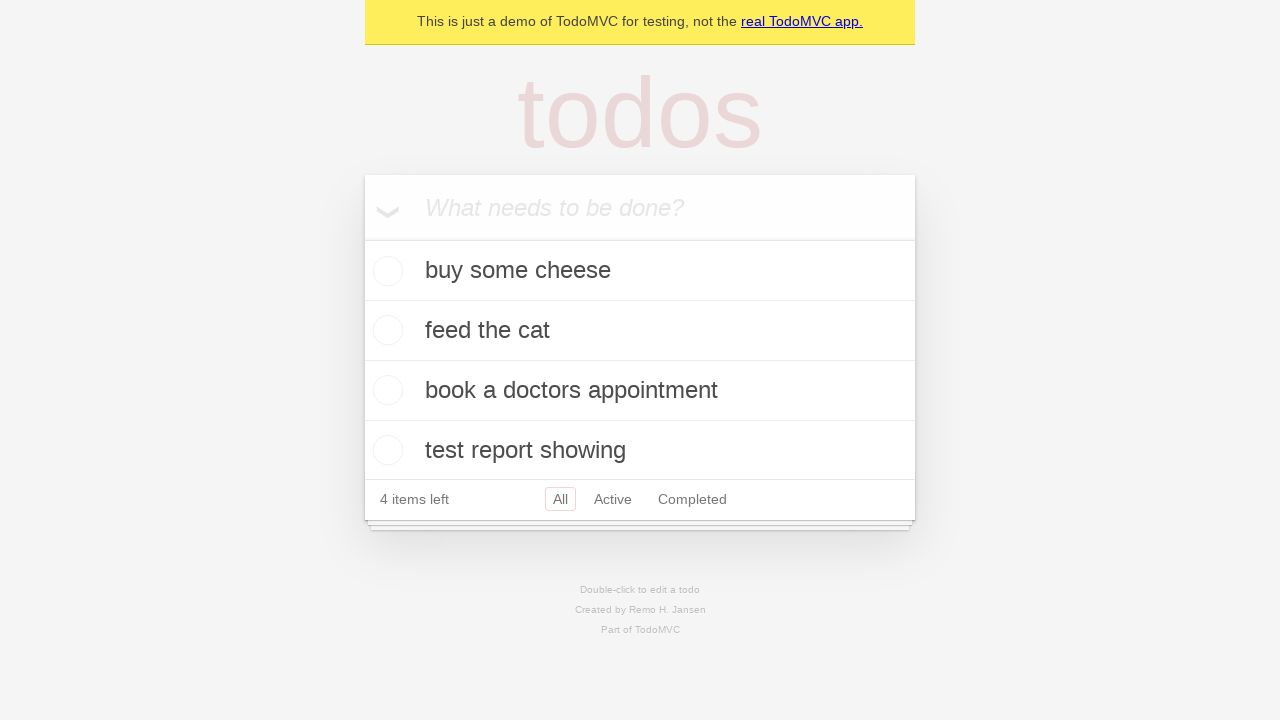

Clicked 'Mark all as complete' checkbox to mark all todos as completed at (362, 238) on internal:label="Mark all as complete"i
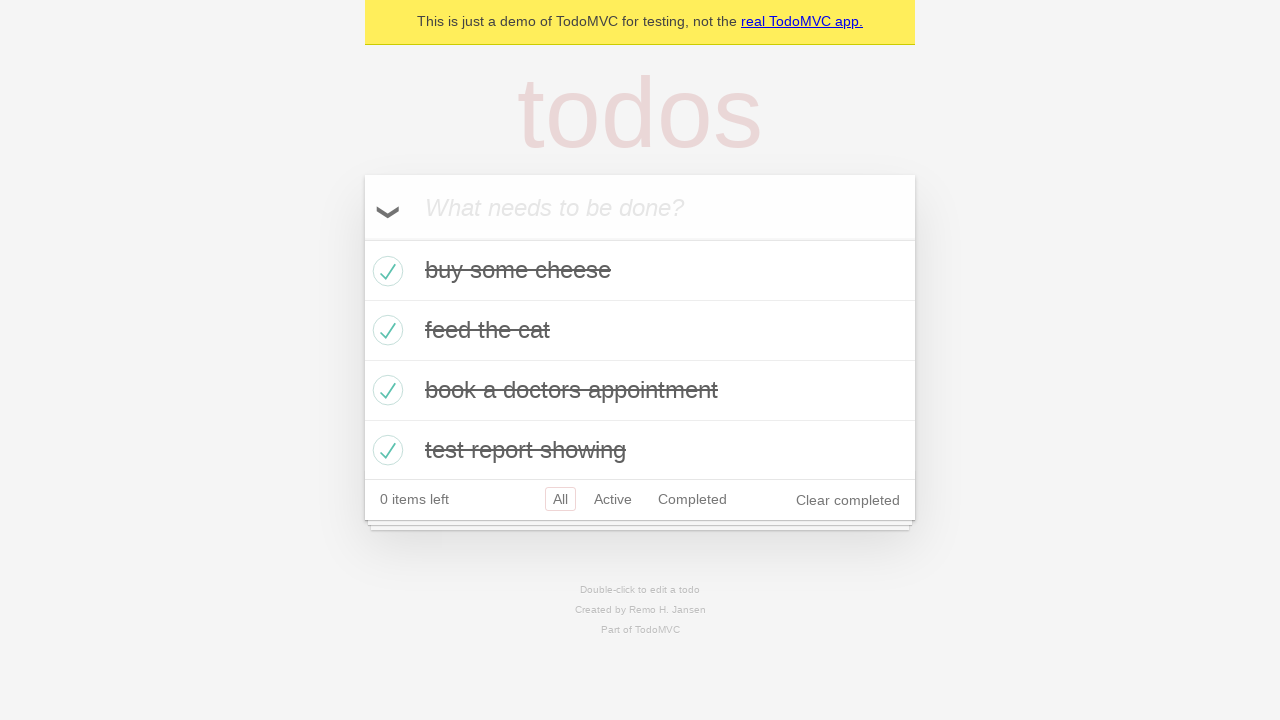

Verified that all todo items have the completed class
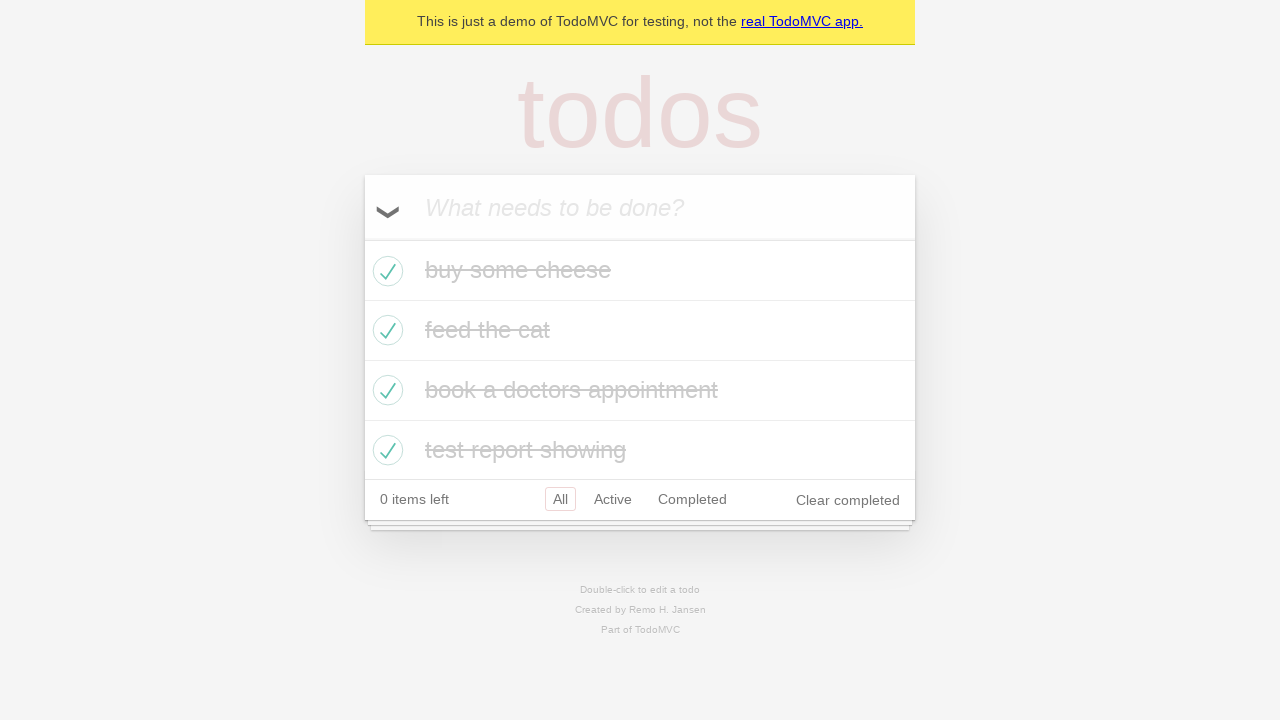

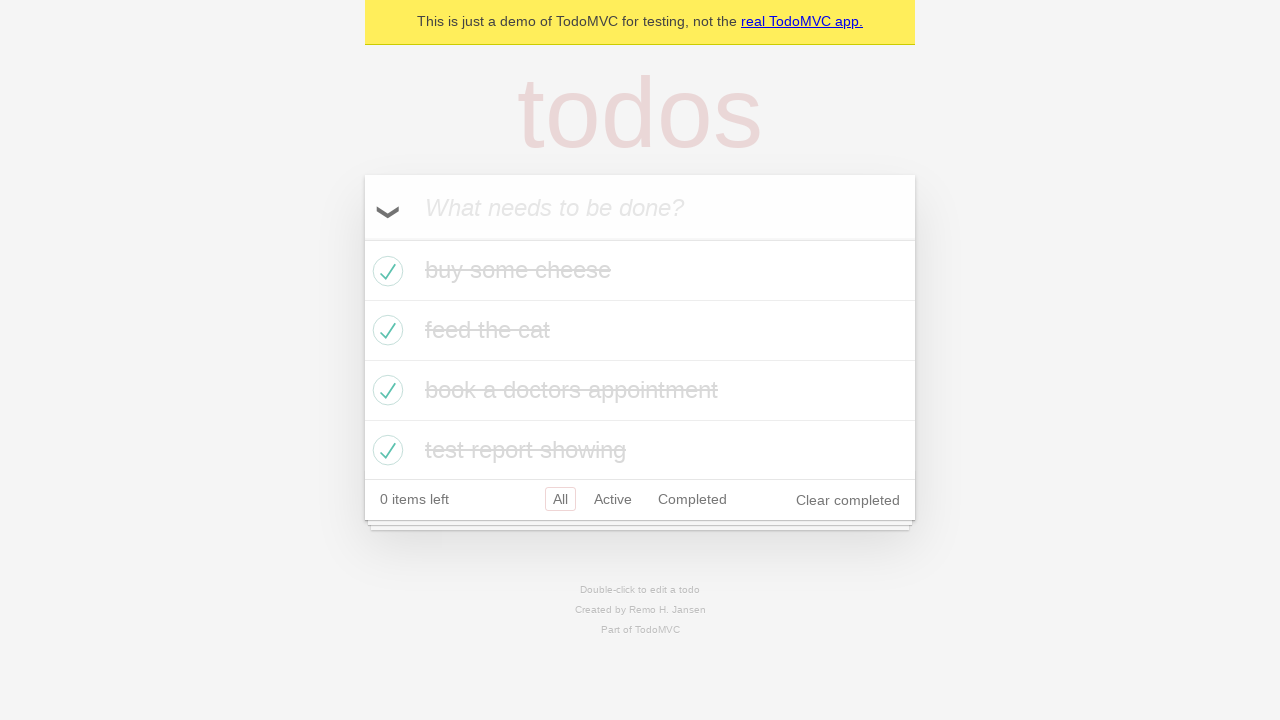